Tests a basic form by entering text in an input field and clicking a button to submit or display the input

Starting URL: http://syntaxprojects.com/basic-first-form-demo.php

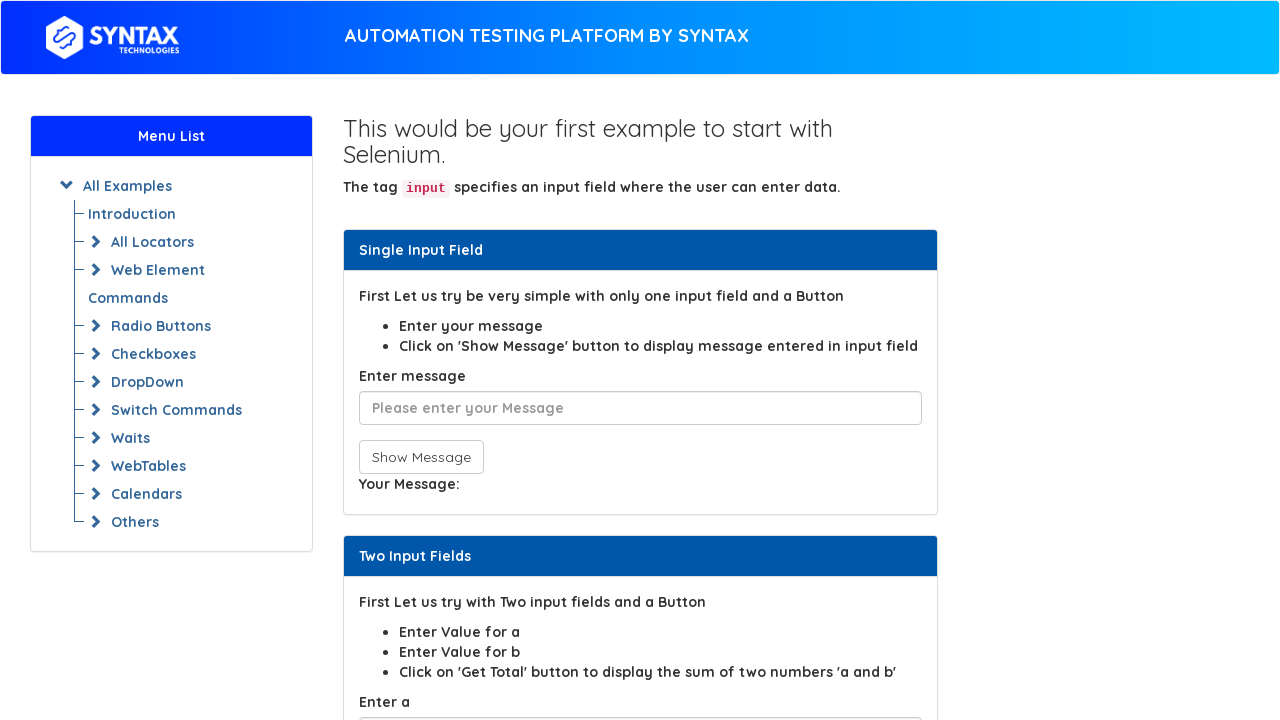

Filled text input field with 'Hello Guys!' on input[placeholder*='Please enter']
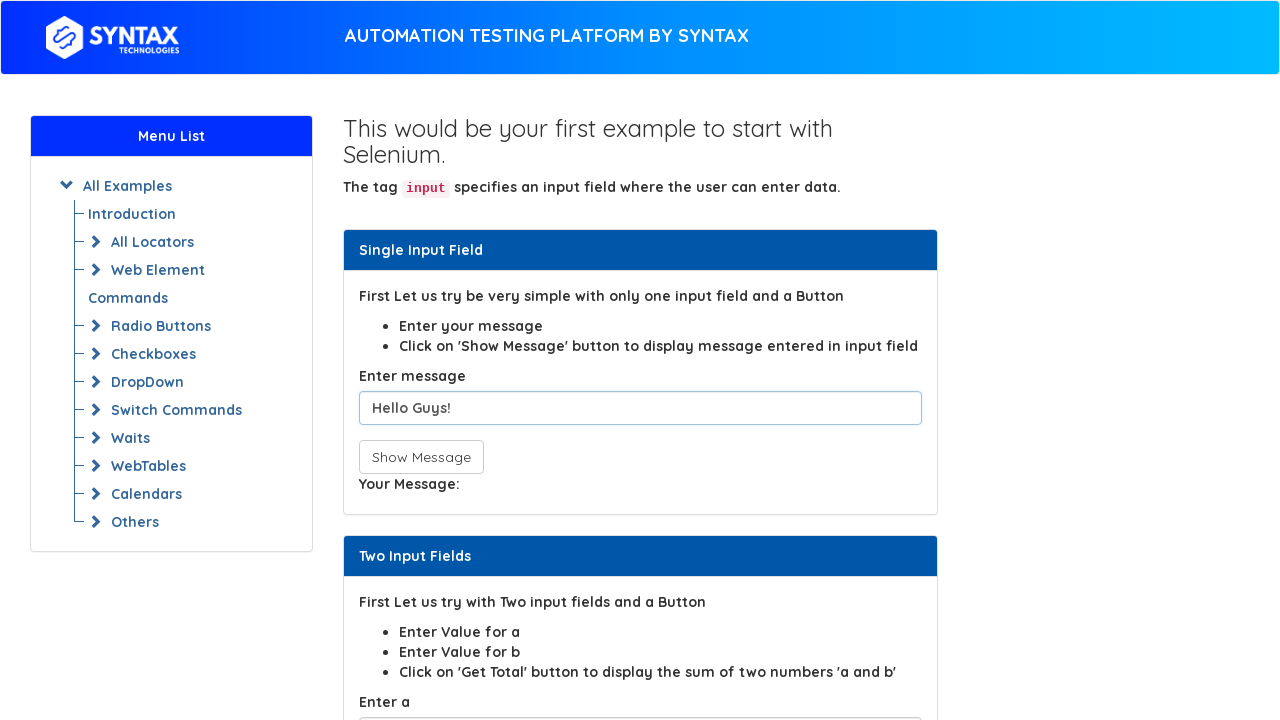

Clicked the show button to display input at (421, 457) on button[onclick='showInput();']
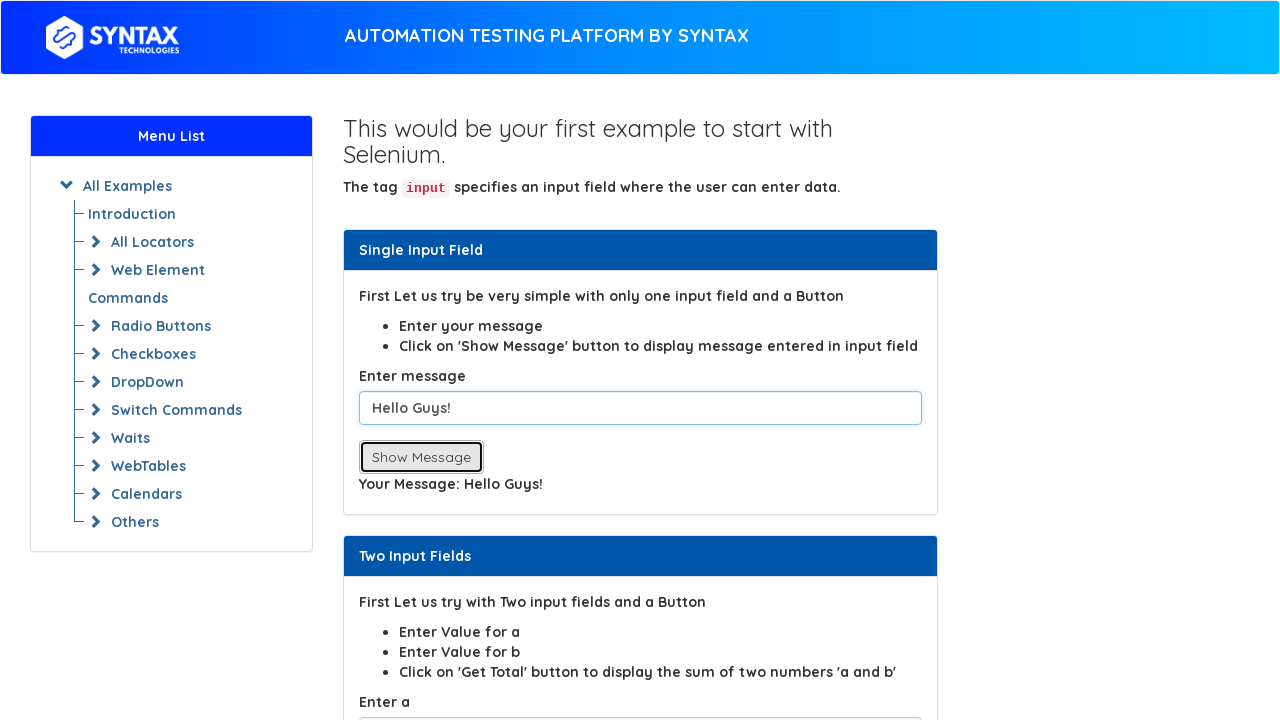

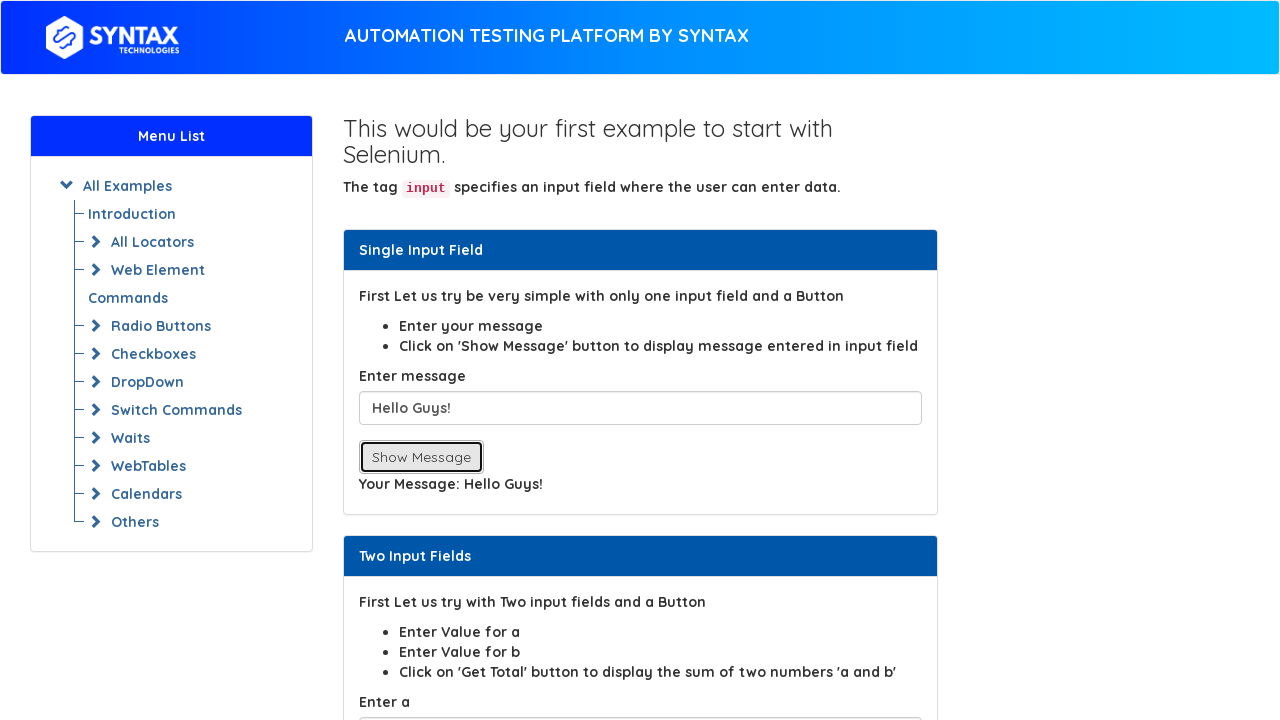